Tests keyboard actions by typing text in the first textarea, selecting all with Ctrl+A, copying with Ctrl+C, tabbing to the second textarea, and pasting with Ctrl+V to verify text is copied correctly.

Starting URL: https://text-compare.com/

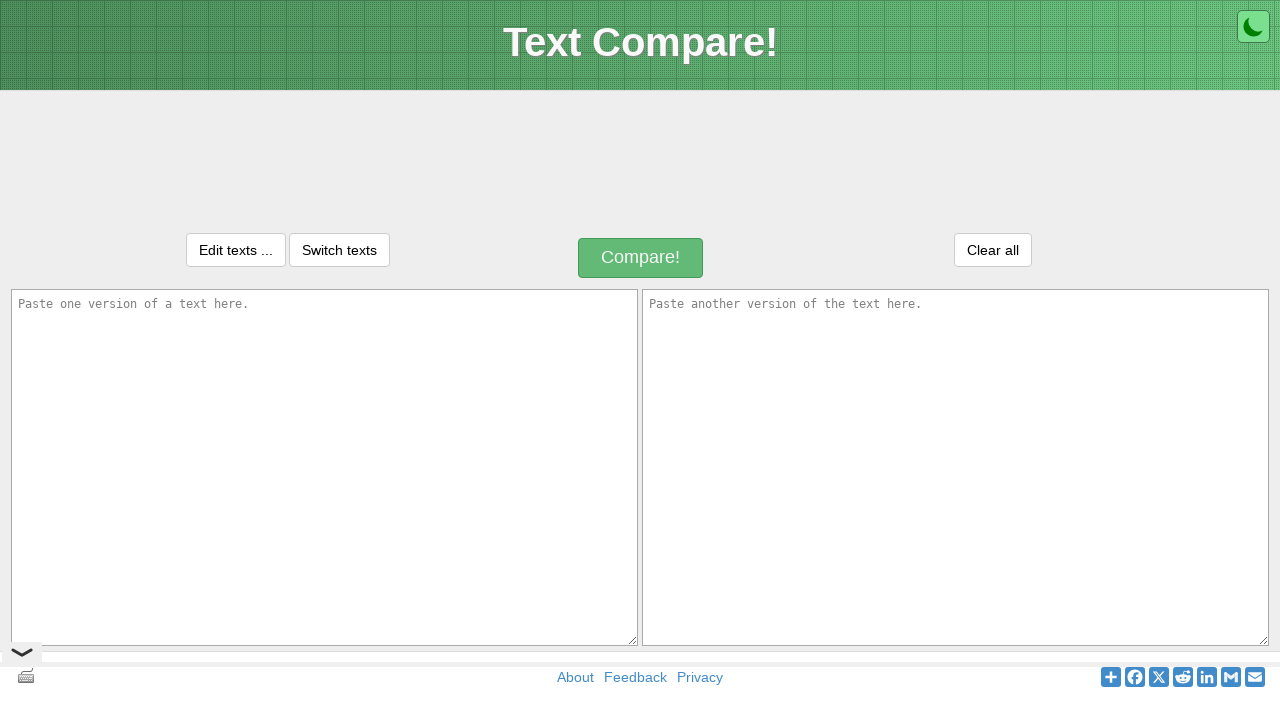

Filled first textarea with 'welcome to selenium' on textarea#inputText1
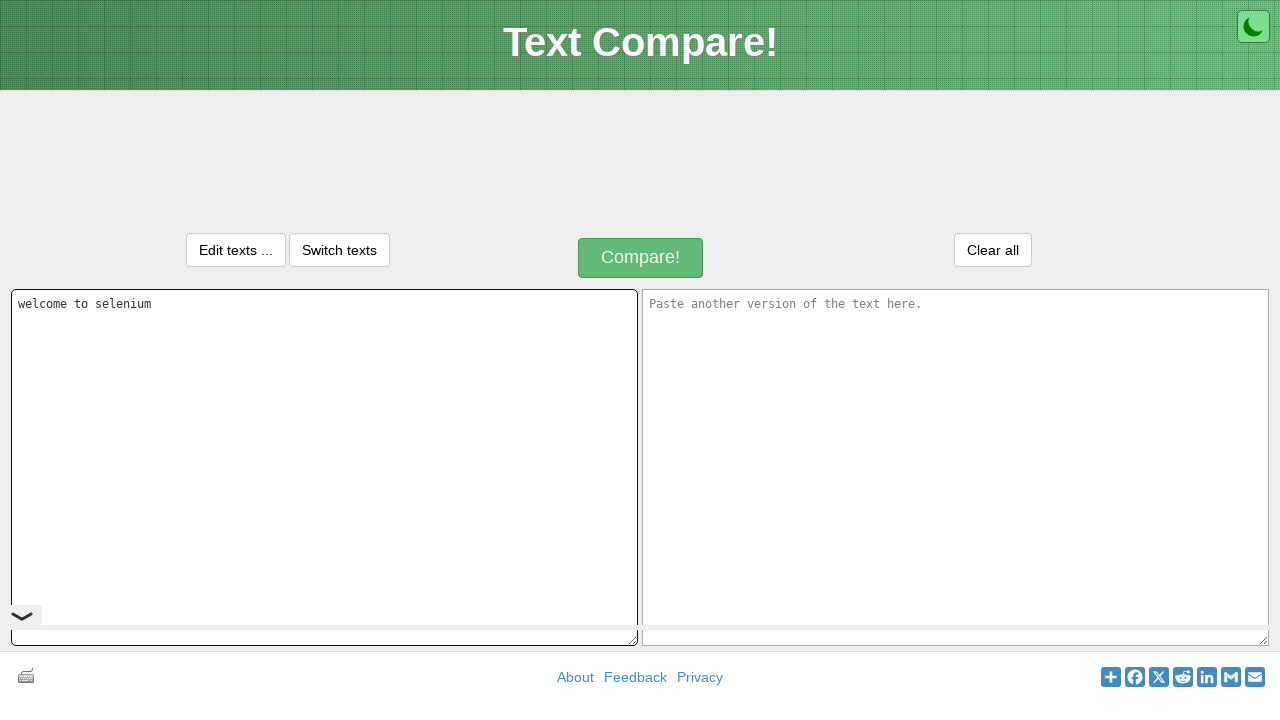

Clicked on first textarea to ensure focus at (324, 467) on textarea#inputText1
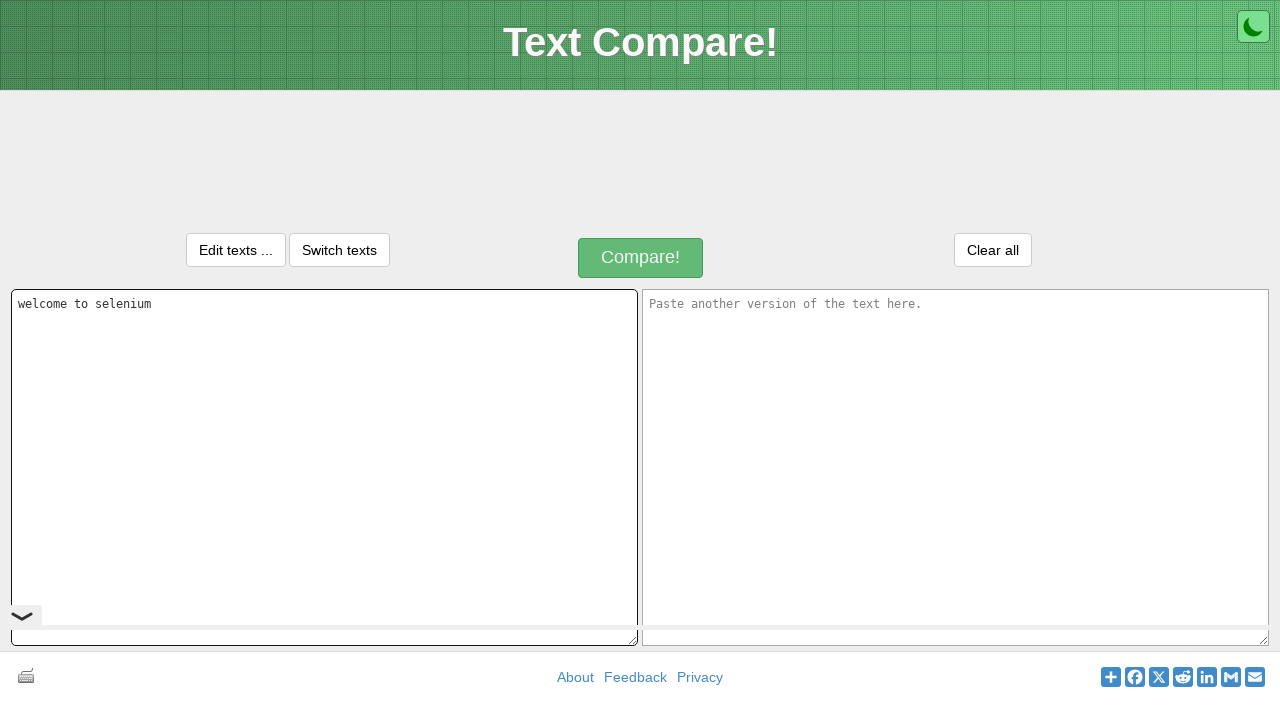

Selected all text in first textarea with Ctrl+A
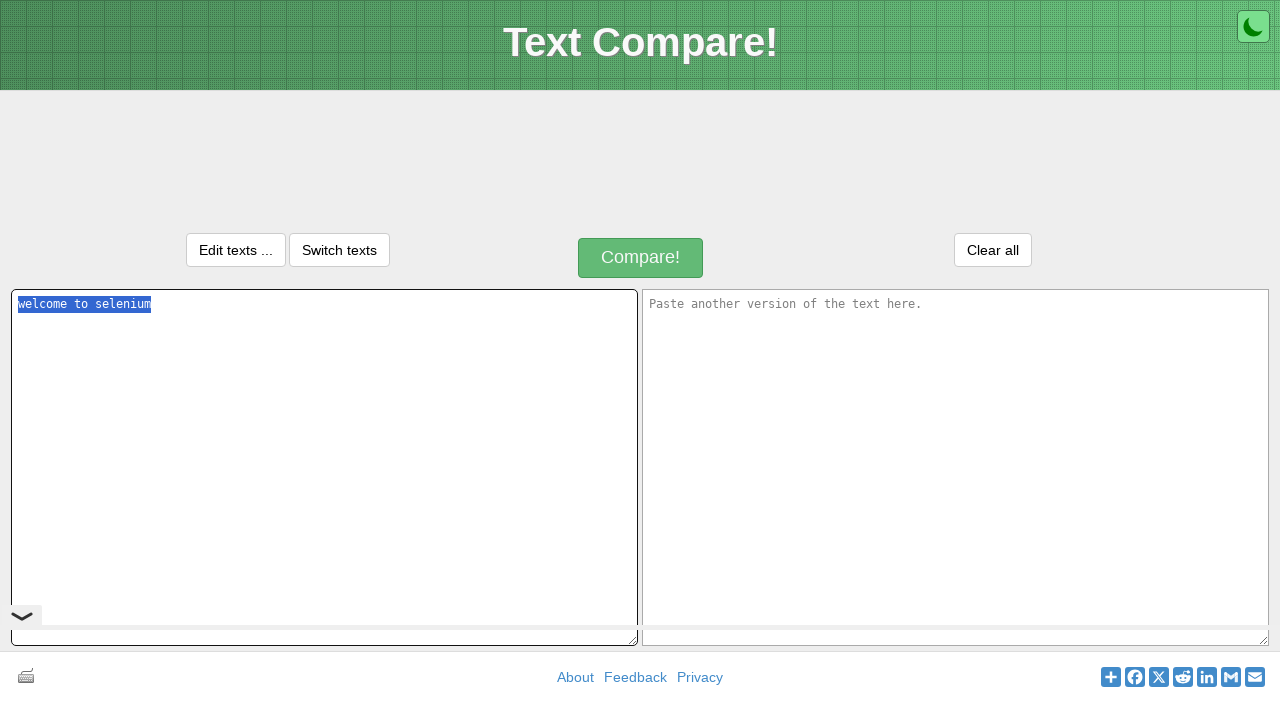

Copied selected text with Ctrl+C
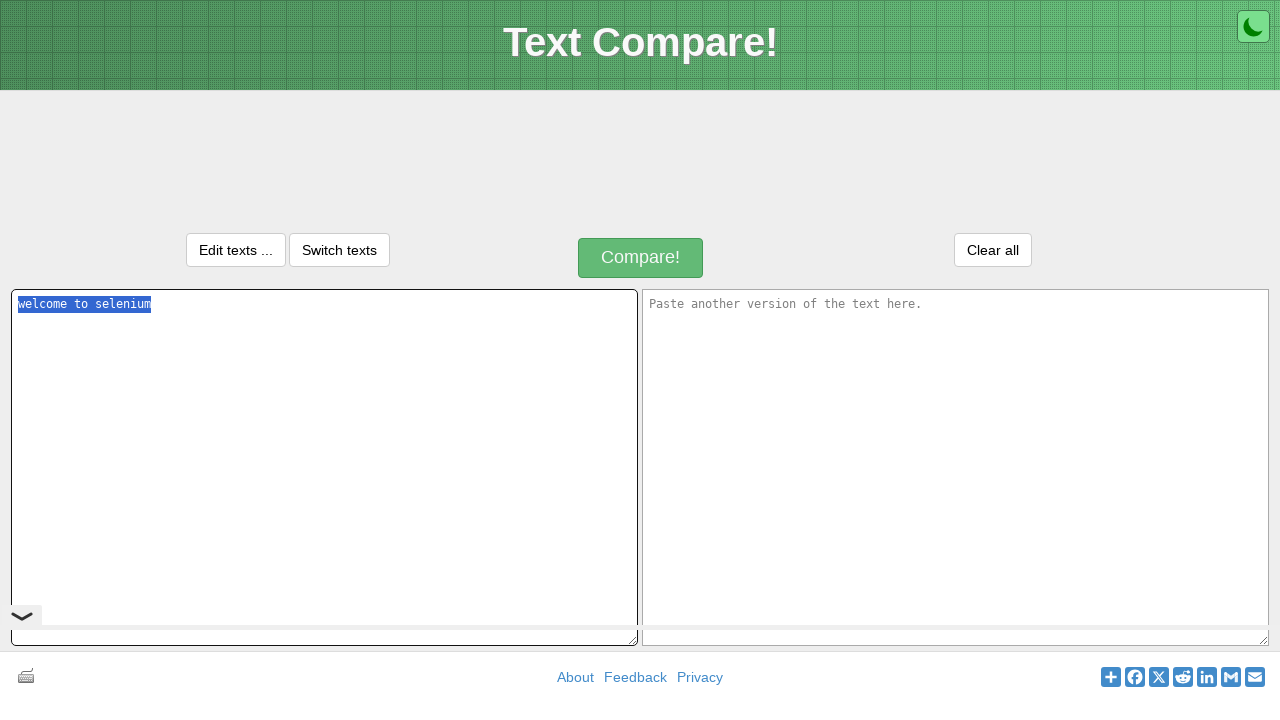

Pressed Tab to move focus to second textarea
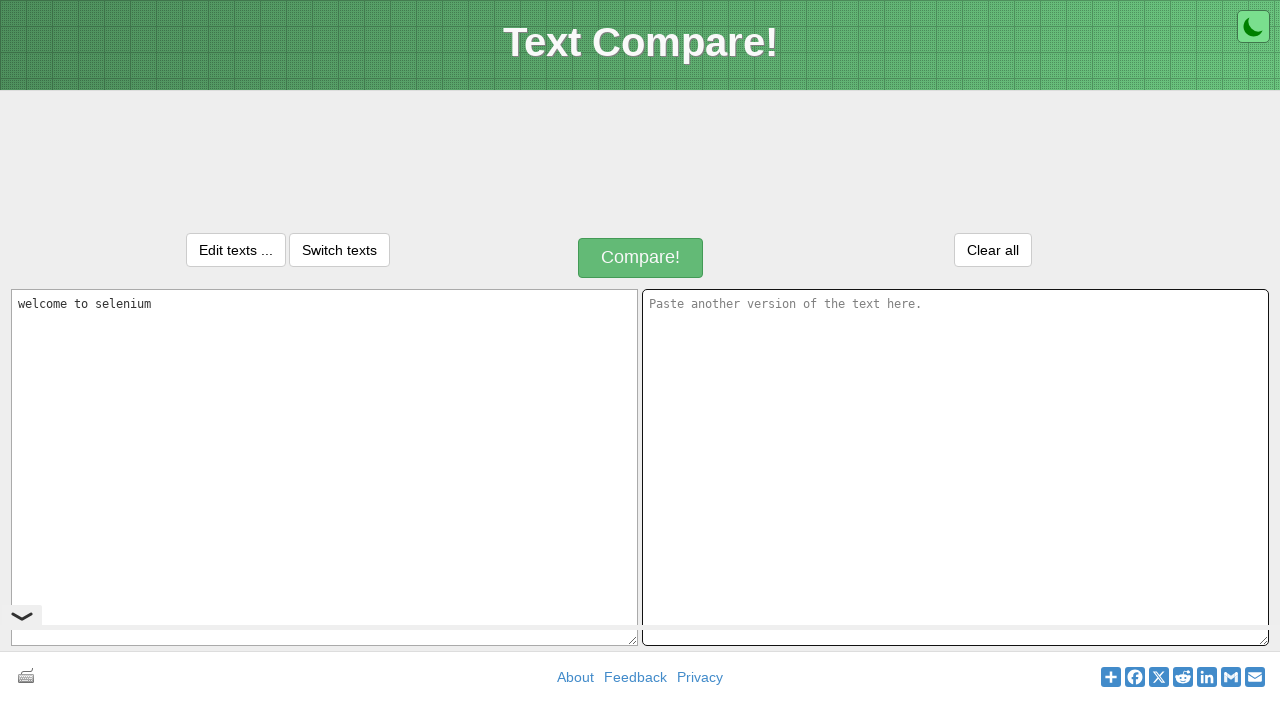

Pasted text into second textarea with Ctrl+V
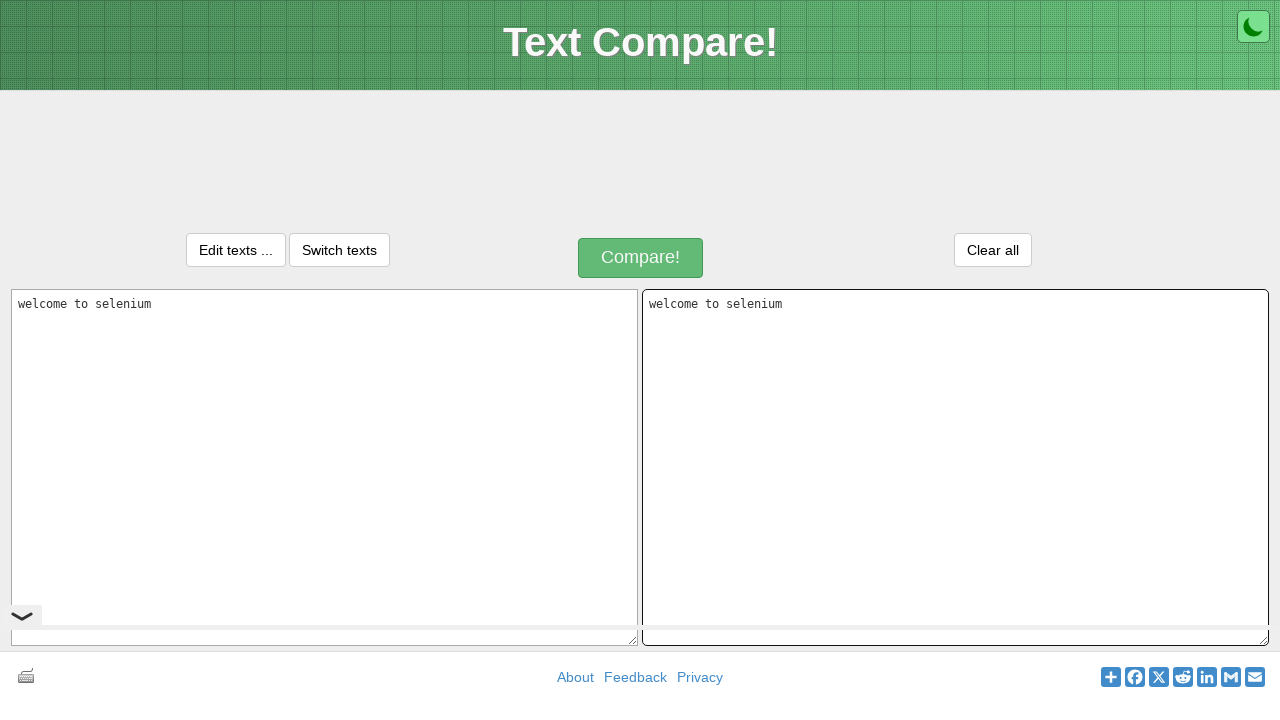

Verified that second textarea contains copied text 'welcome to selenium'
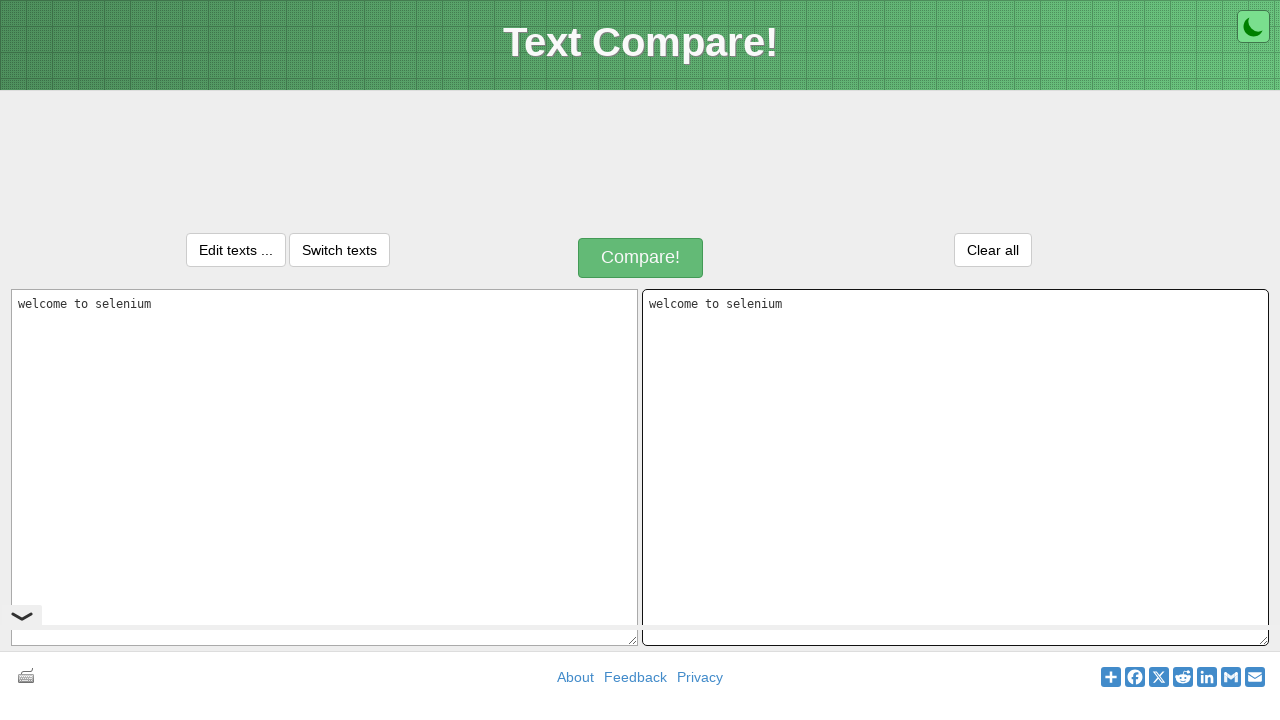

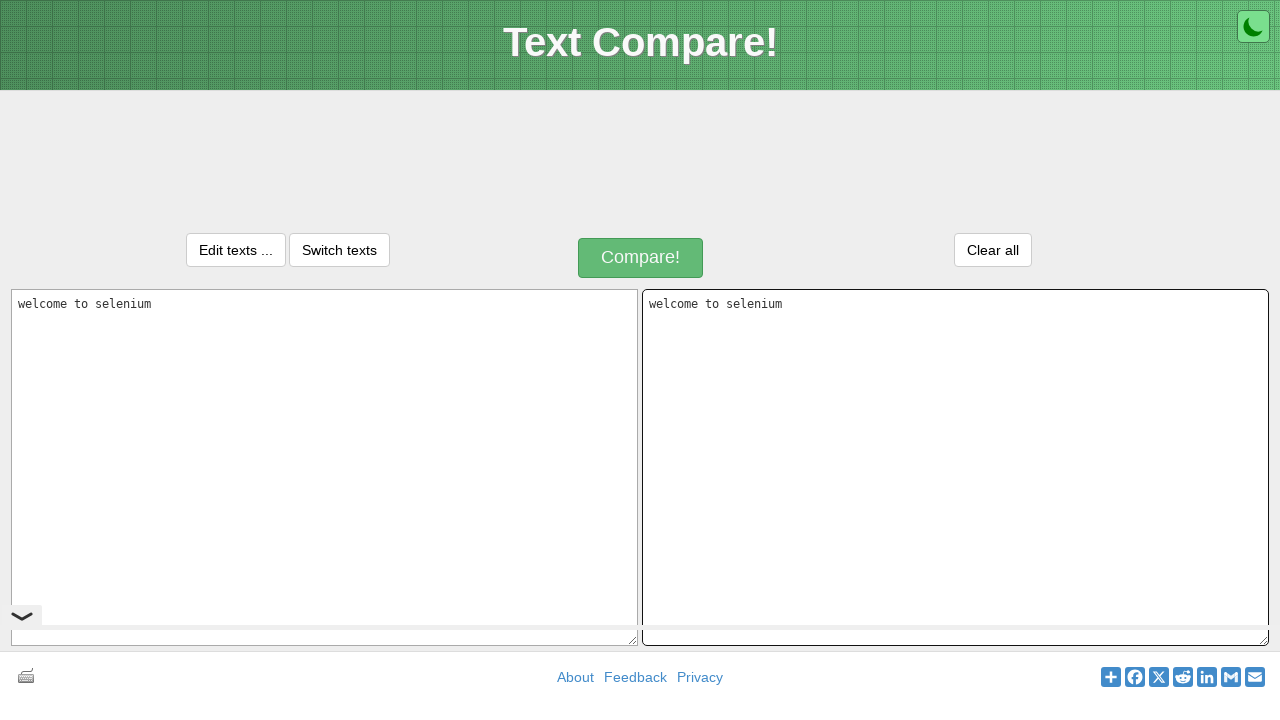